Navigates to Techtorial Academy website and verifies the page title

Starting URL: https://www.techtorialacademy.com/

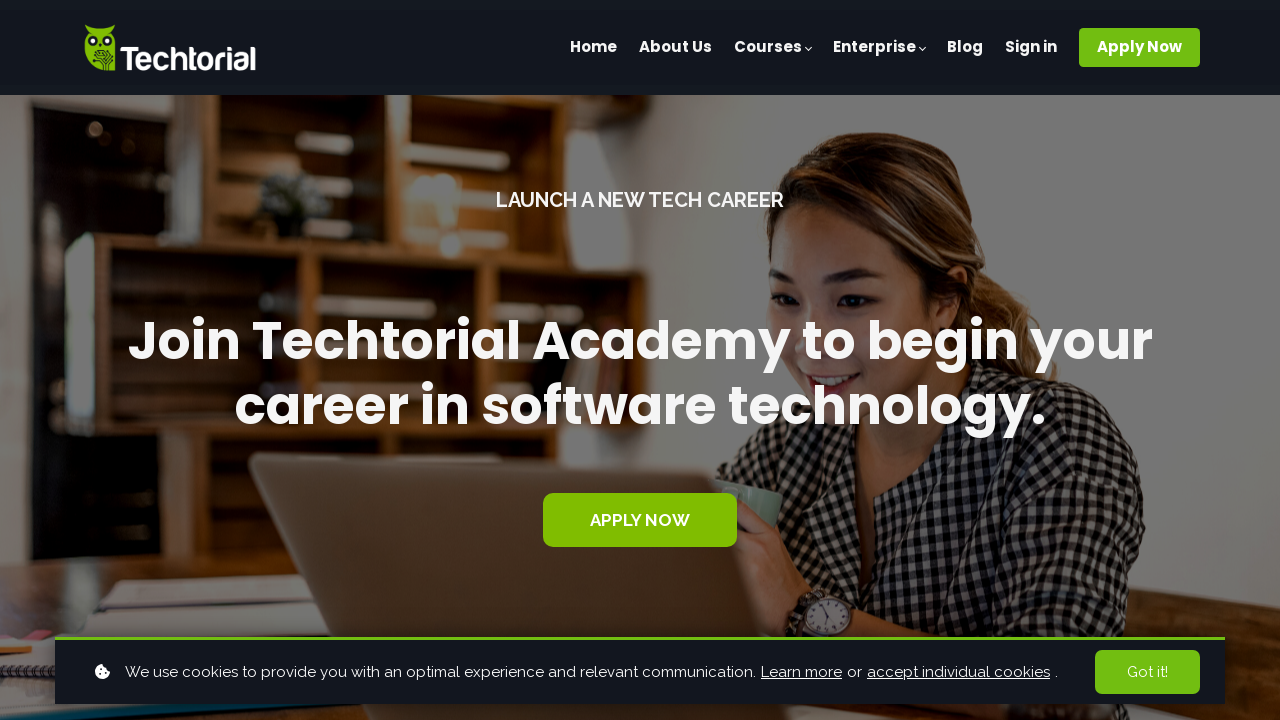

Navigated to Techtorial Academy website
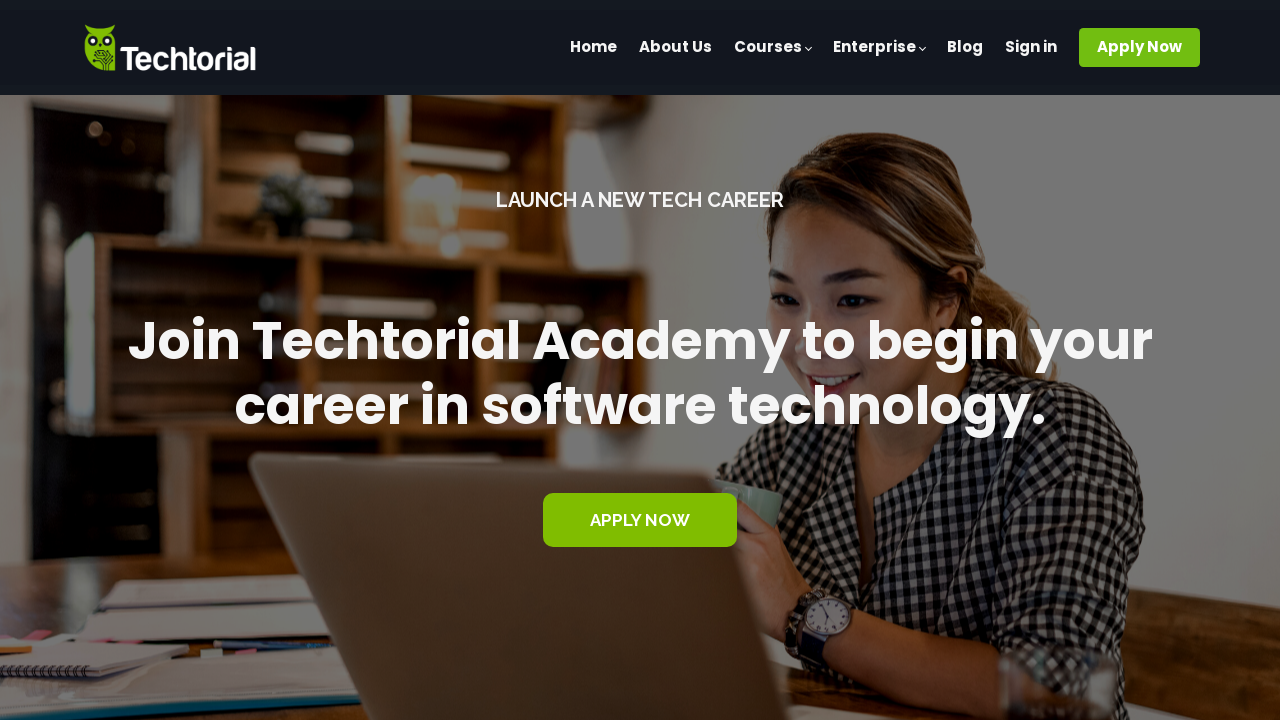

Retrieved page title
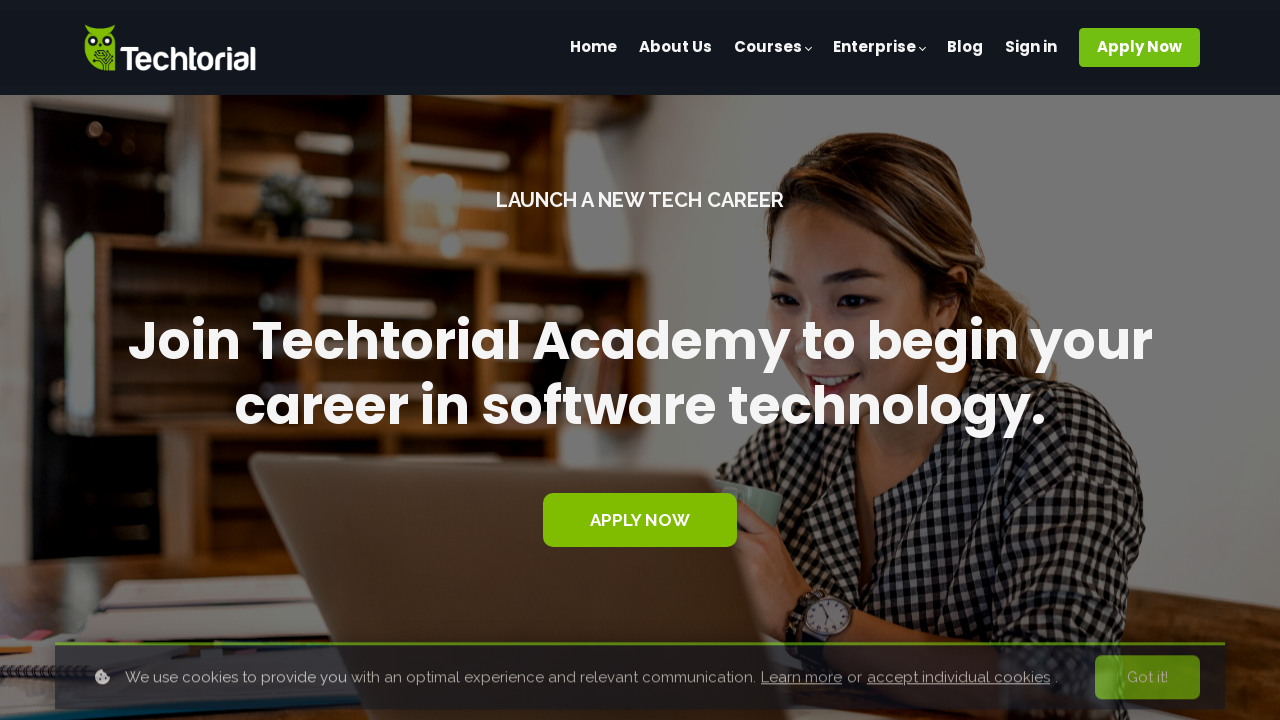

Verified page title matches expected title
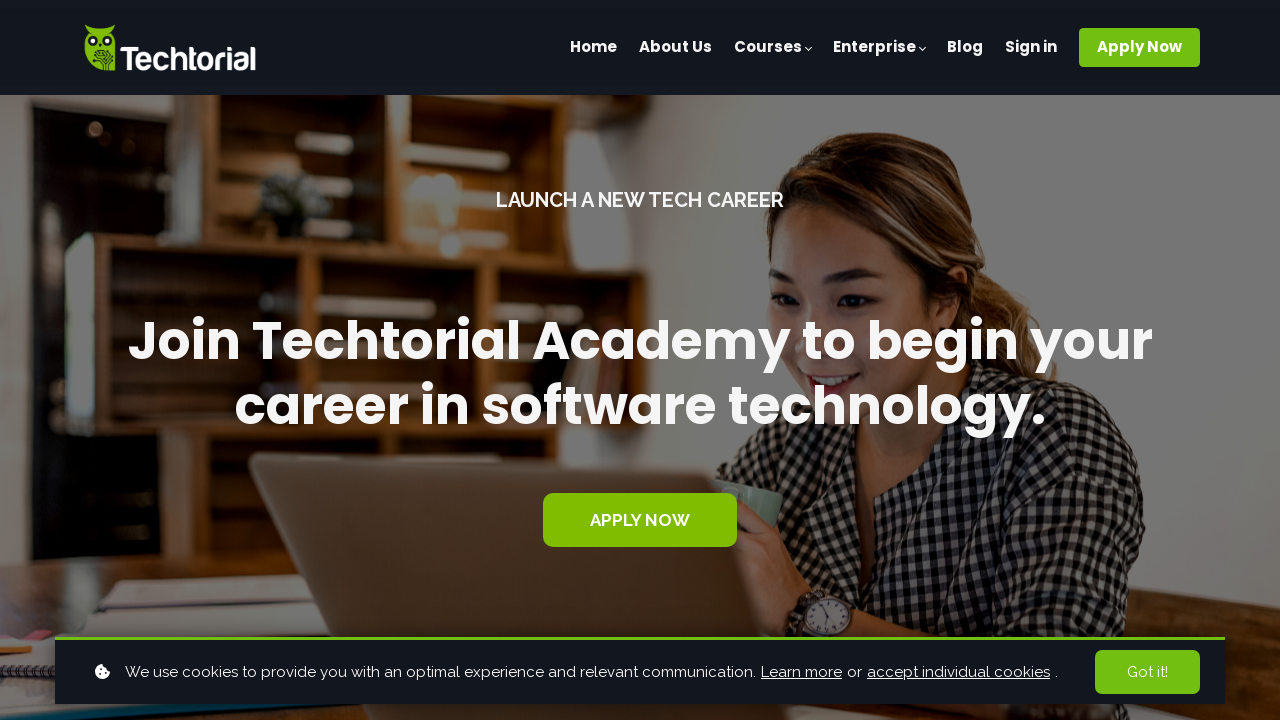

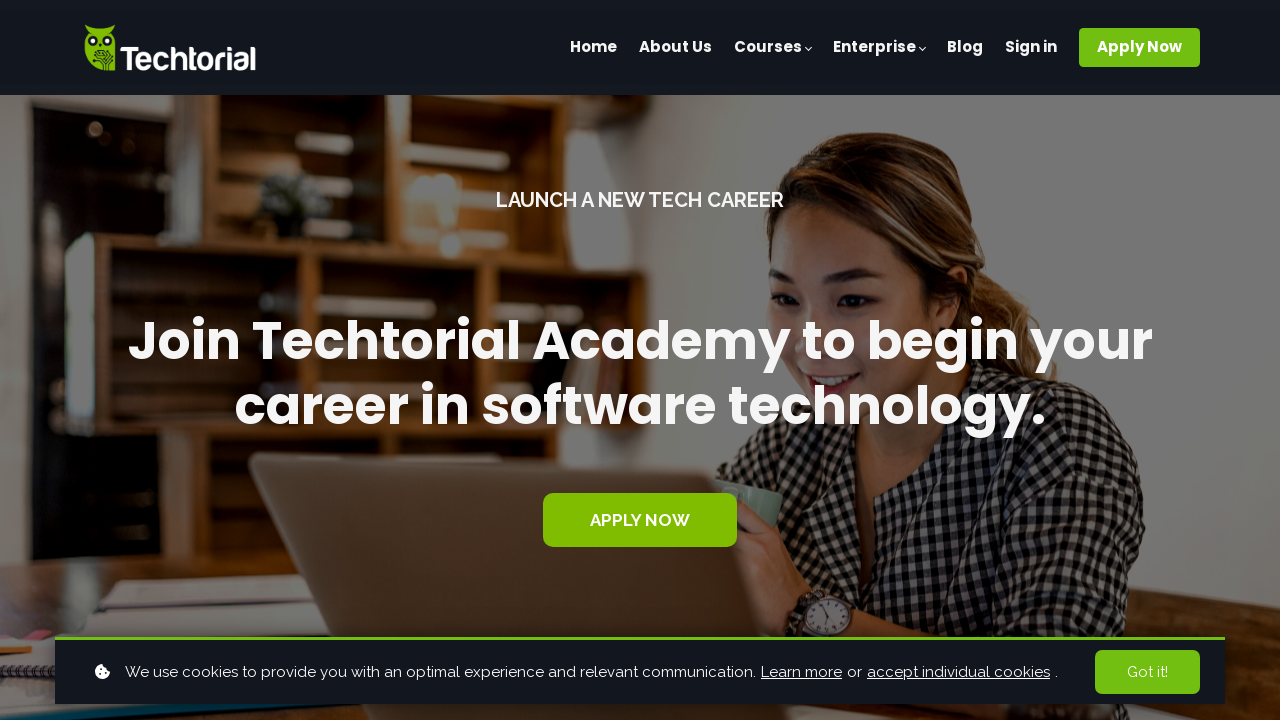